Tests addition operation on the calculator by adding two large numbers together

Starting URL: https://www.calculator.net/

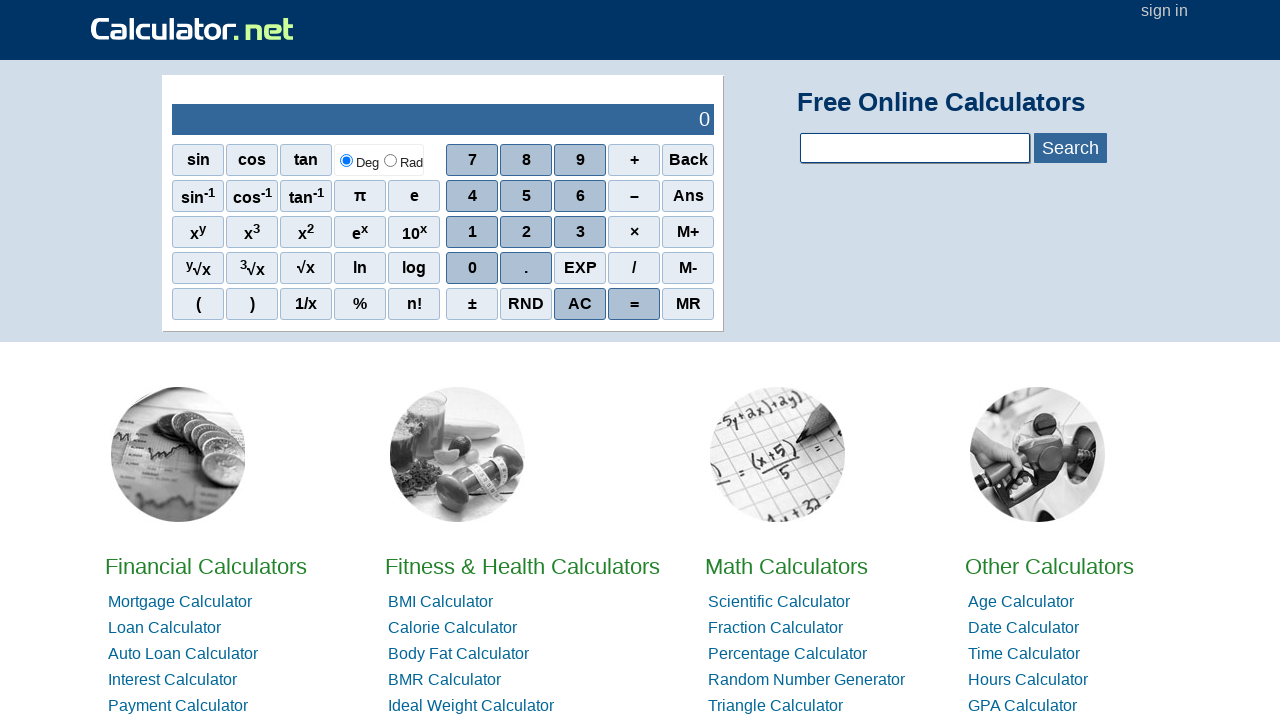

Navigated to calculator.net
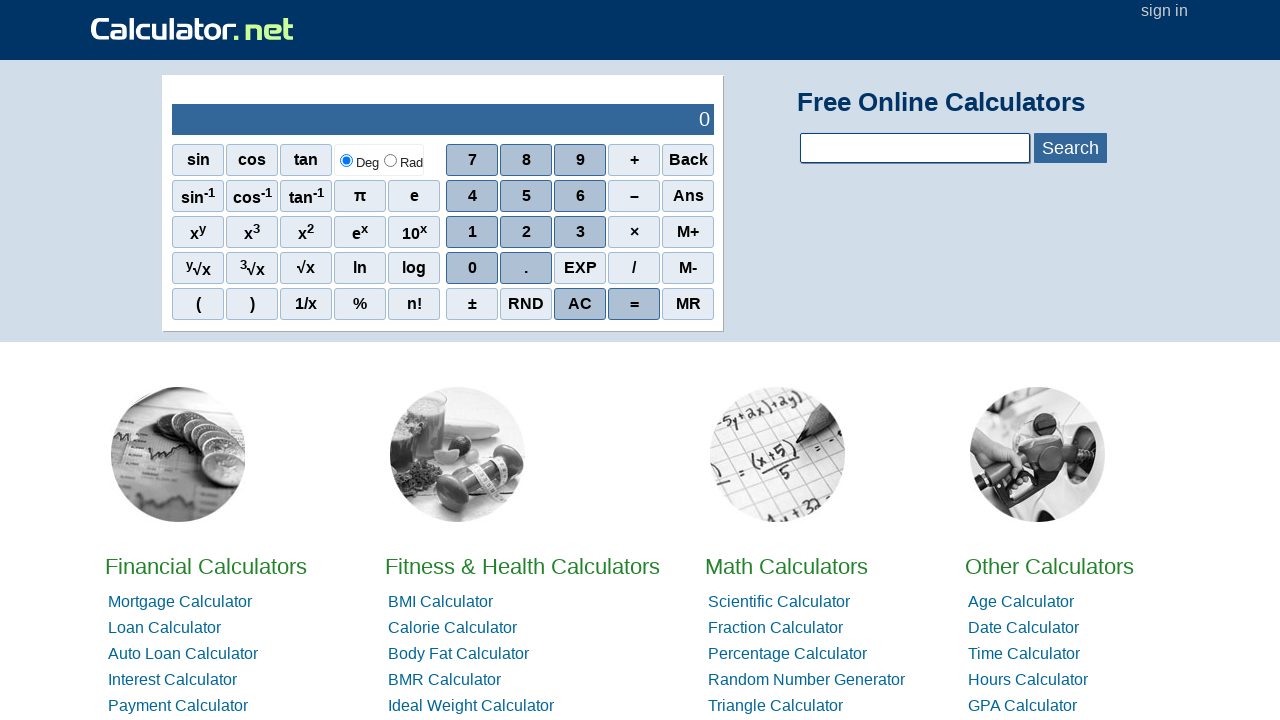

Clicked digit 2 (first digit of first number) at (526, 232) on span:text('2')
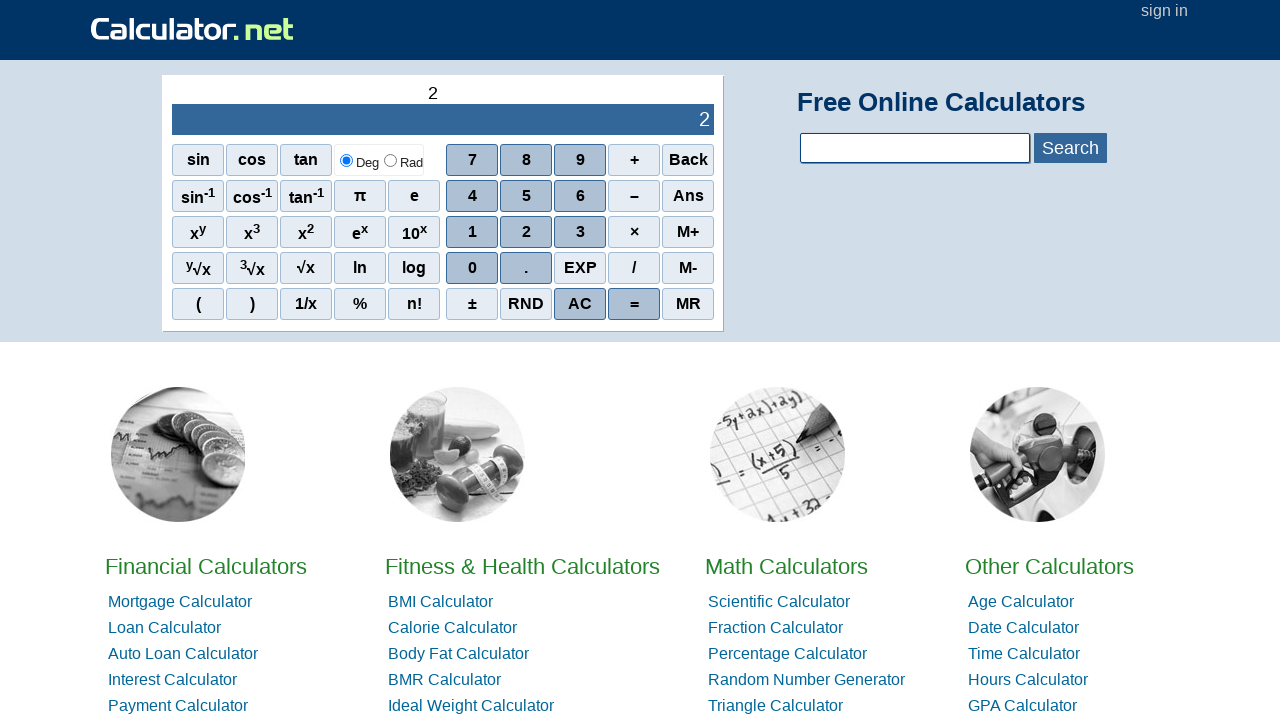

Clicked digit 3 at (580, 232) on span:text('3')
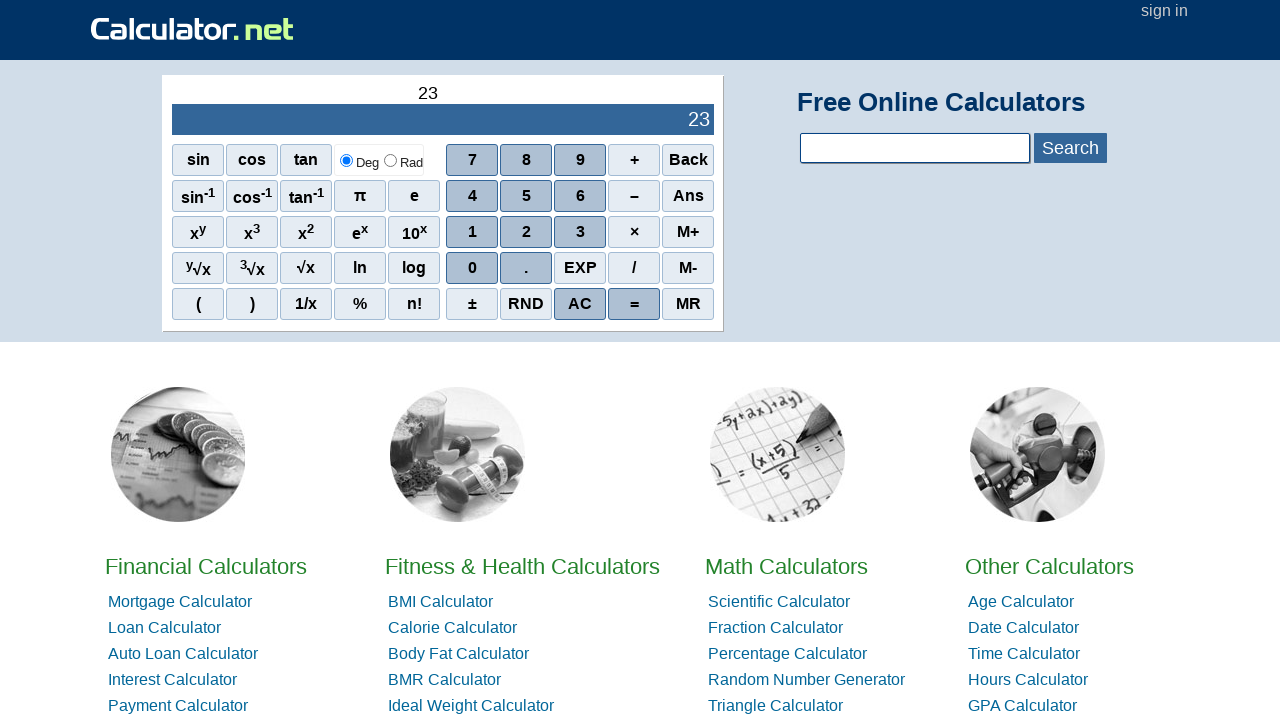

Clicked digit 4 at (472, 196) on span:text('4')
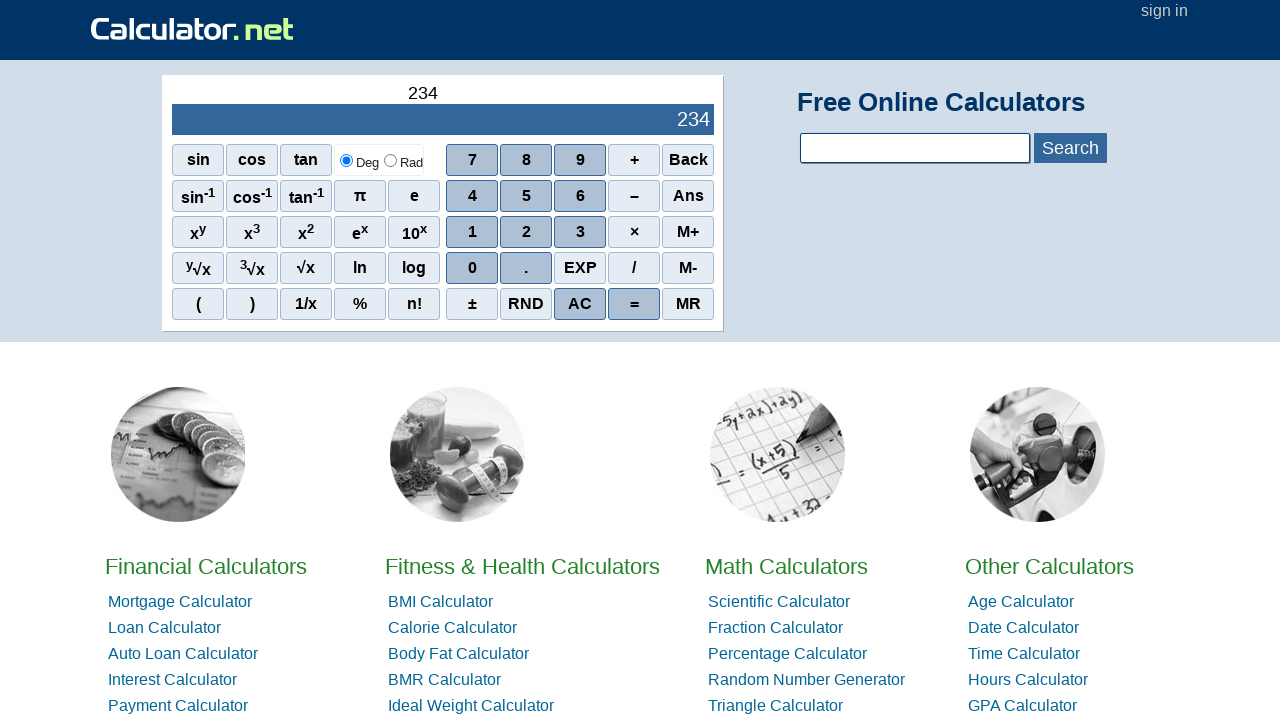

Clicked digit 2 at (526, 232) on span:text('2')
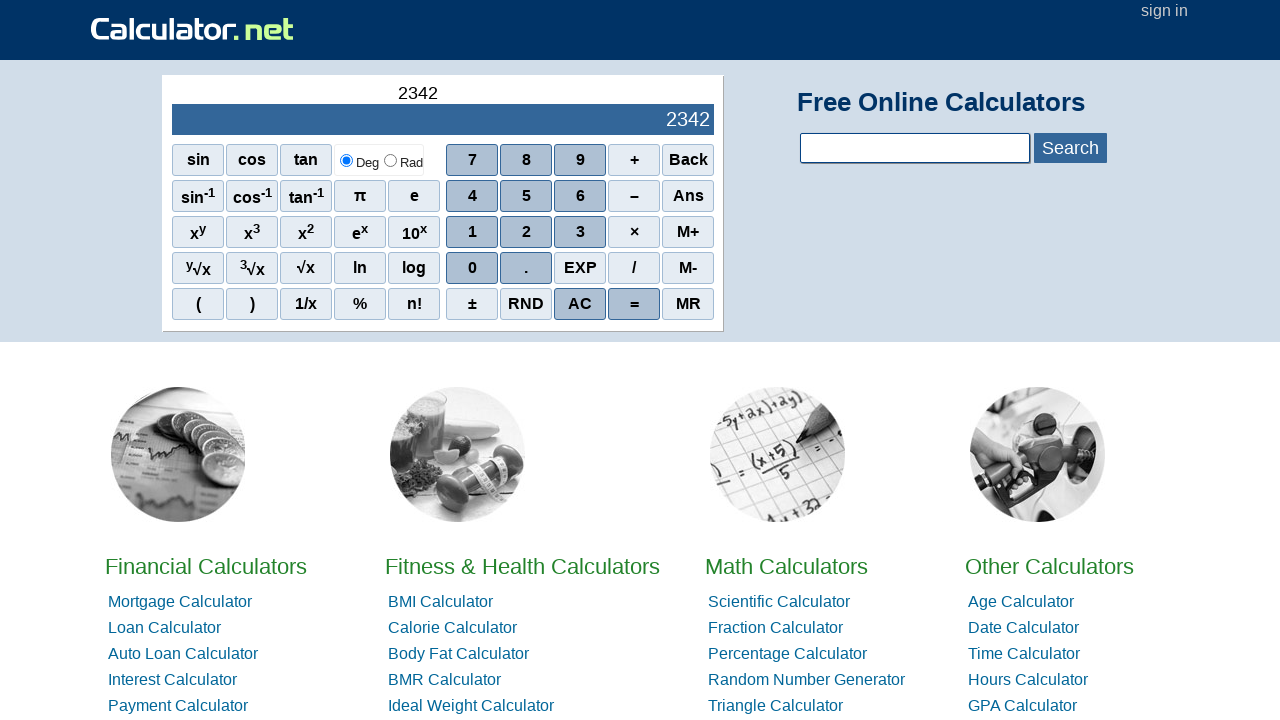

Clicked digit 3 at (580, 232) on span:text('3')
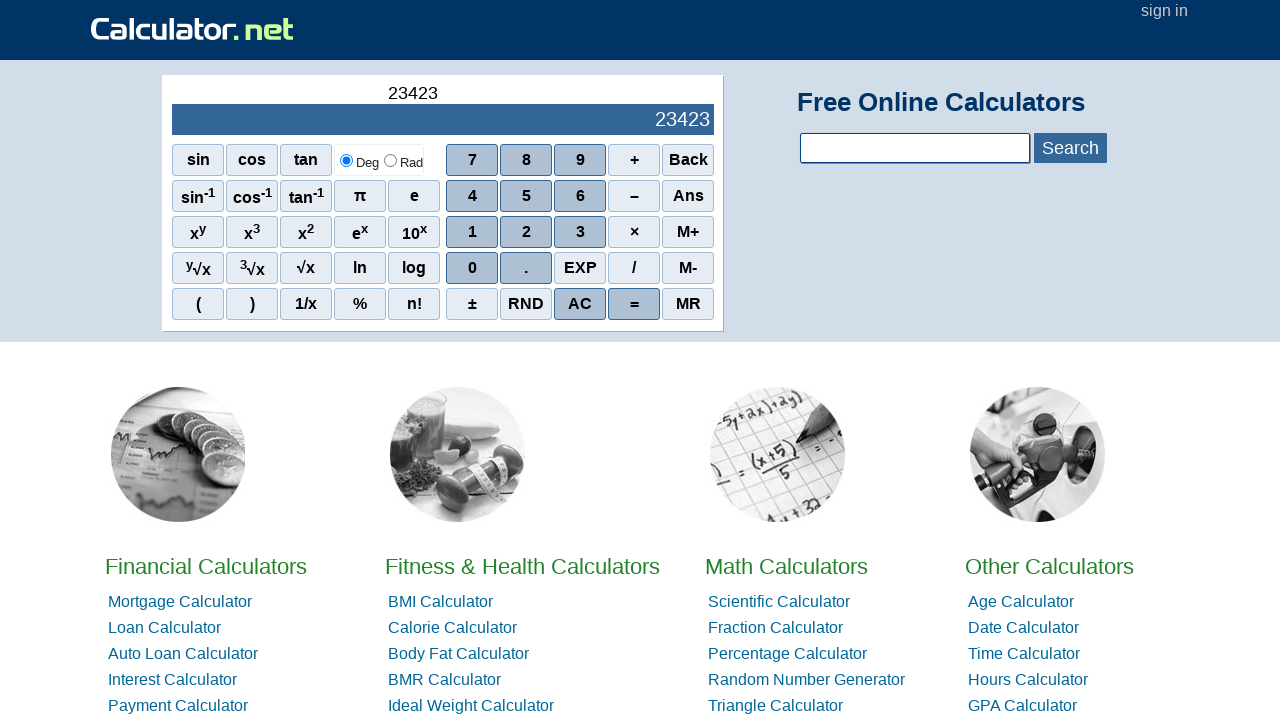

Clicked digit 4 (completed first number: 234234) at (472, 196) on span:text('4')
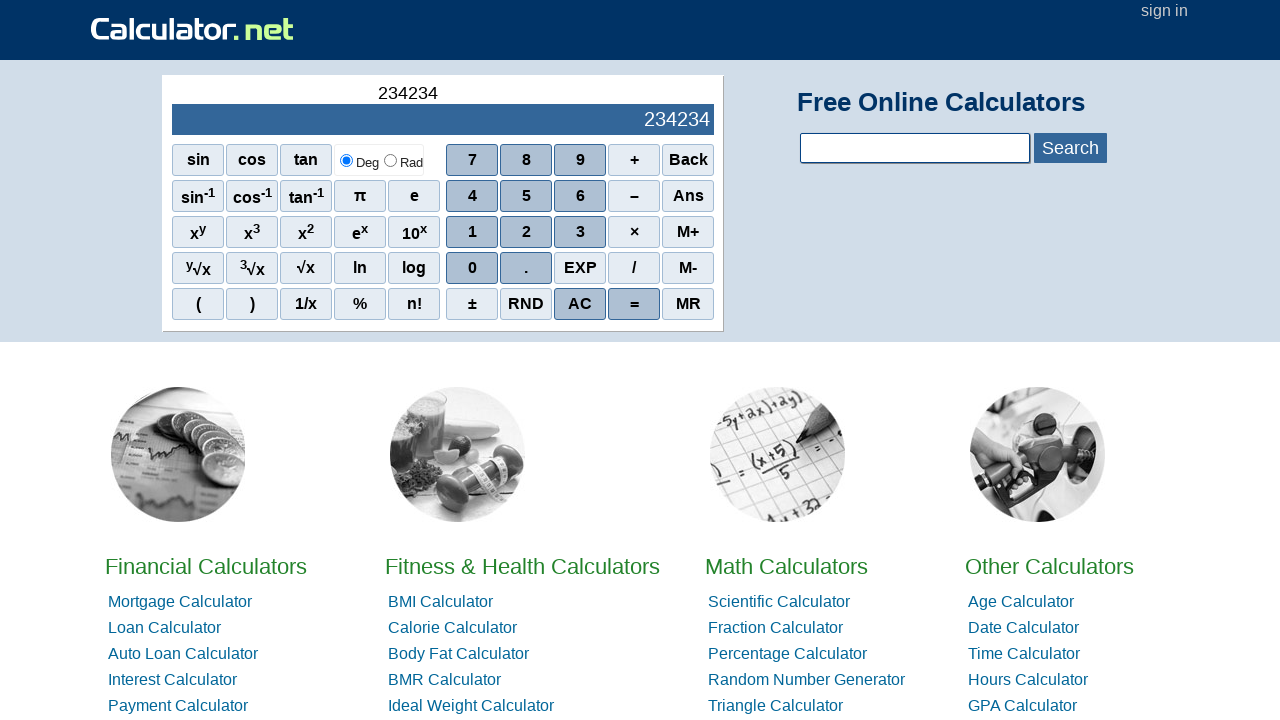

Clicked addition operator at (634, 160) on span:text('+')
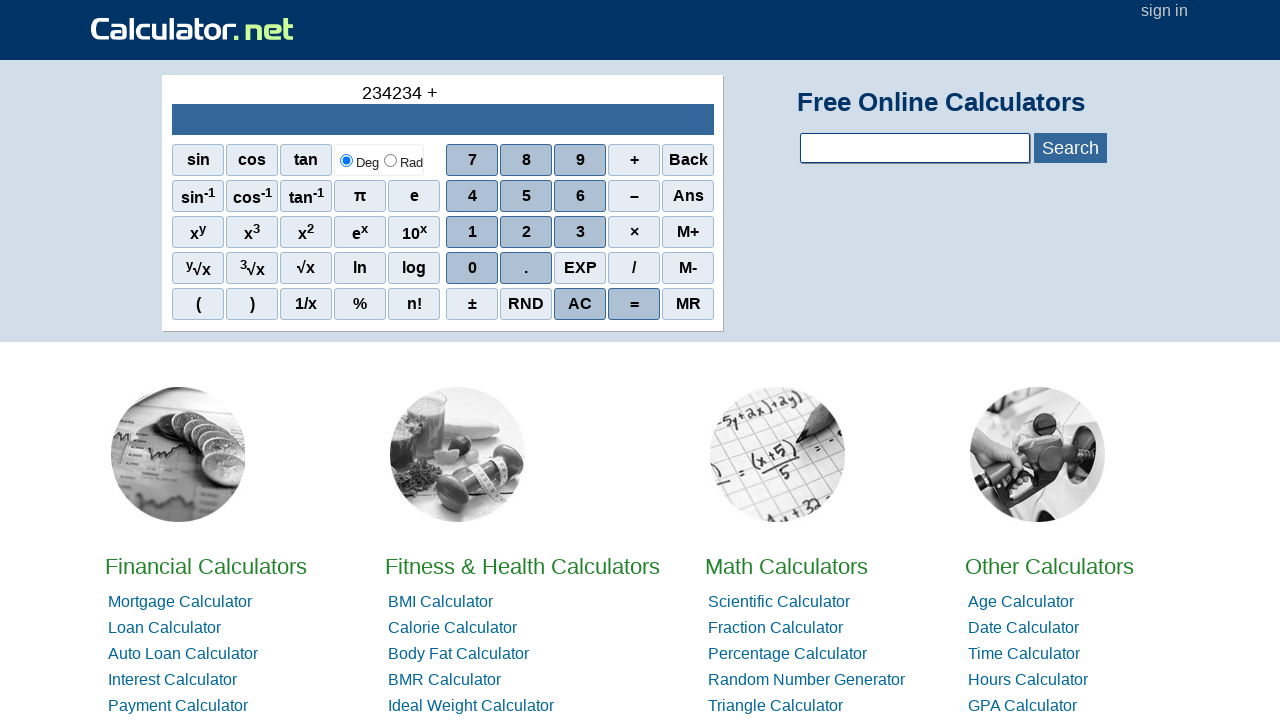

Clicked digit 3 (first digit of second number) at (580, 232) on span:text('3')
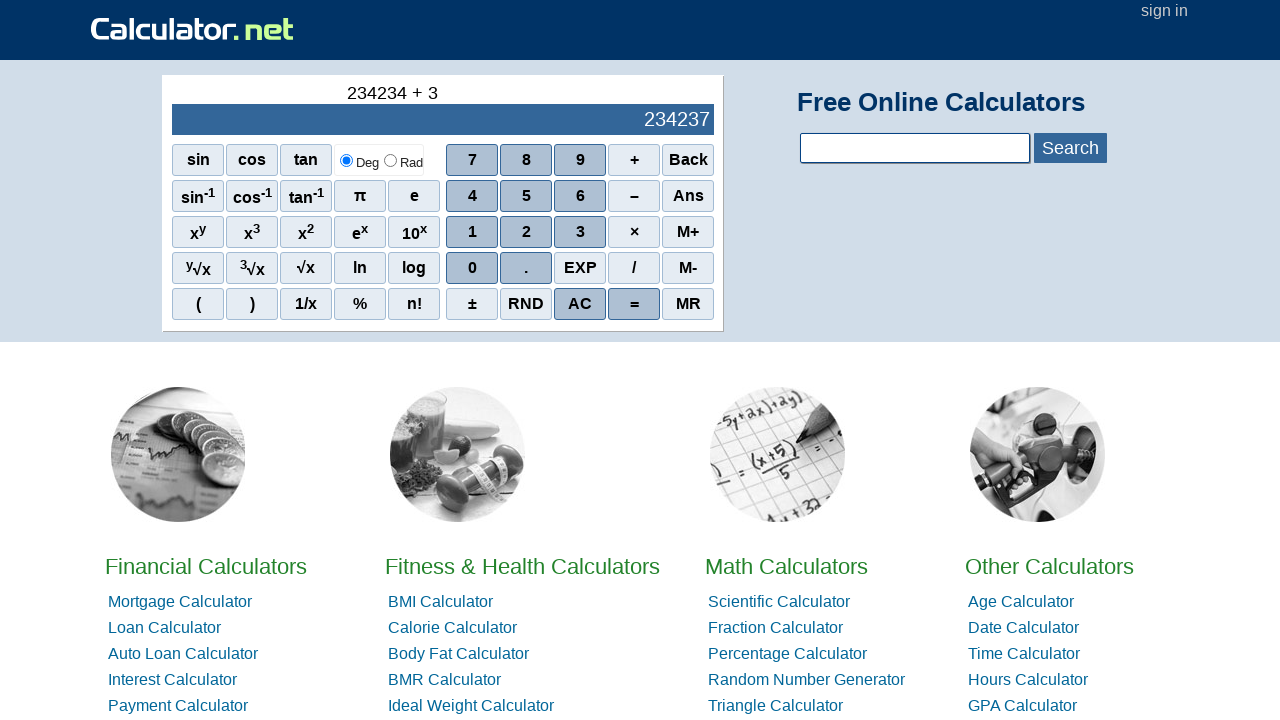

Clicked digit 4 at (472, 196) on span:text('4')
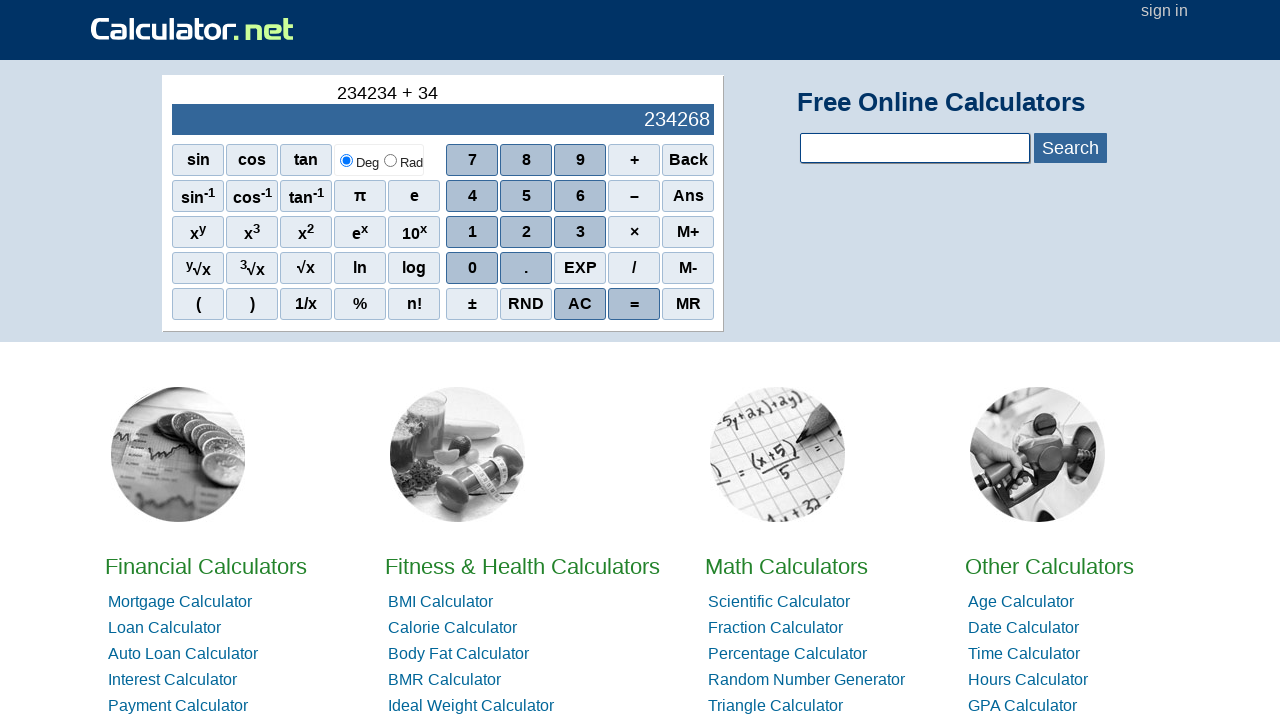

Clicked digit 5 at (526, 196) on span:text('5')
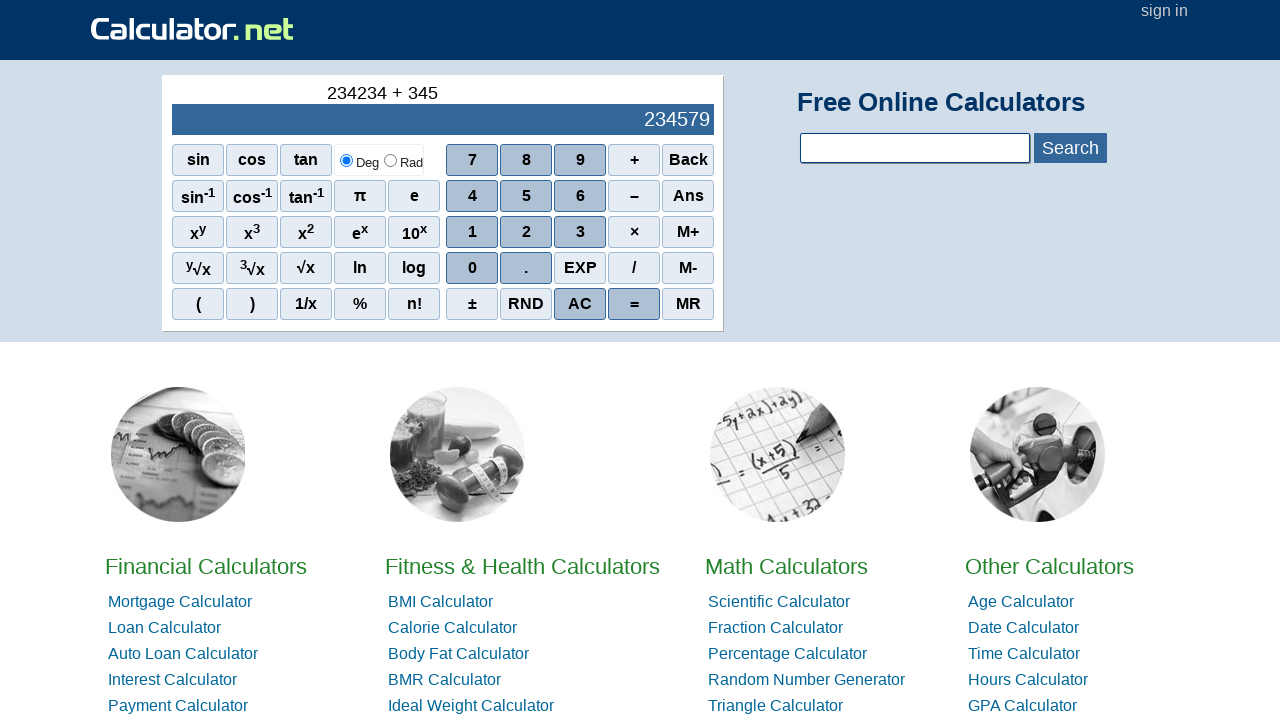

Clicked digit 3 at (580, 232) on span:text('3')
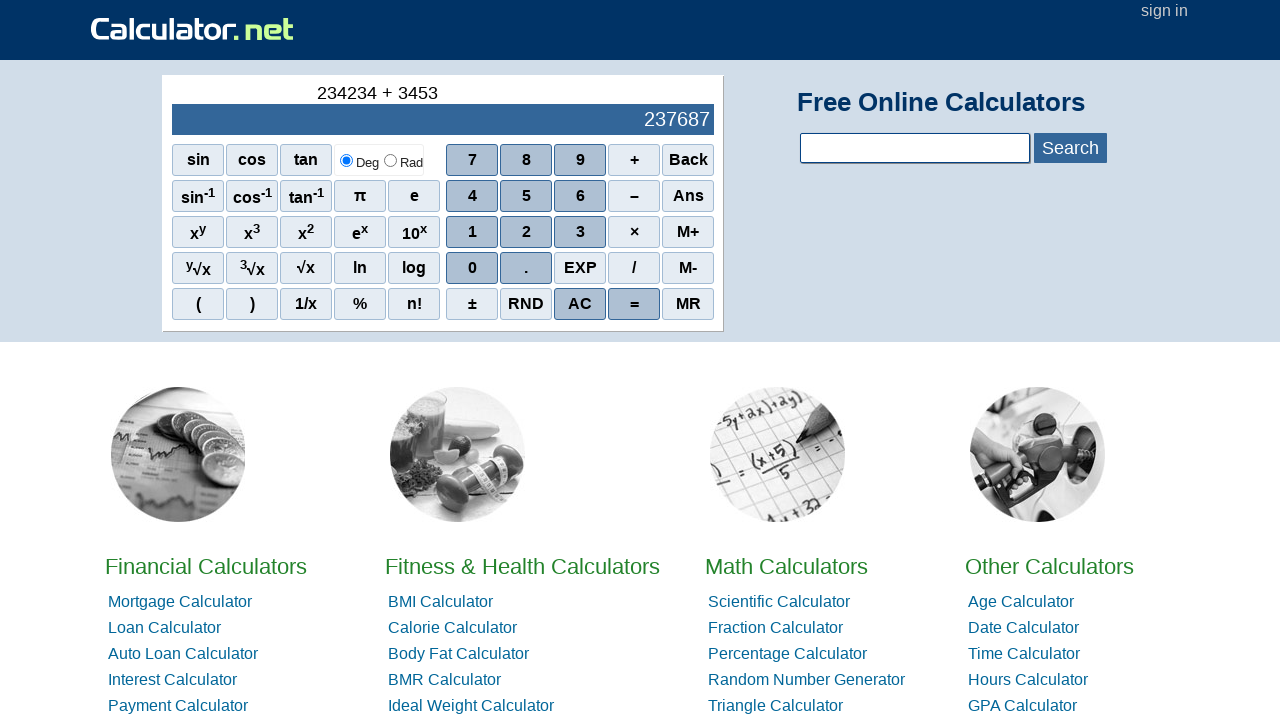

Clicked digit 4 at (472, 196) on span:text('4')
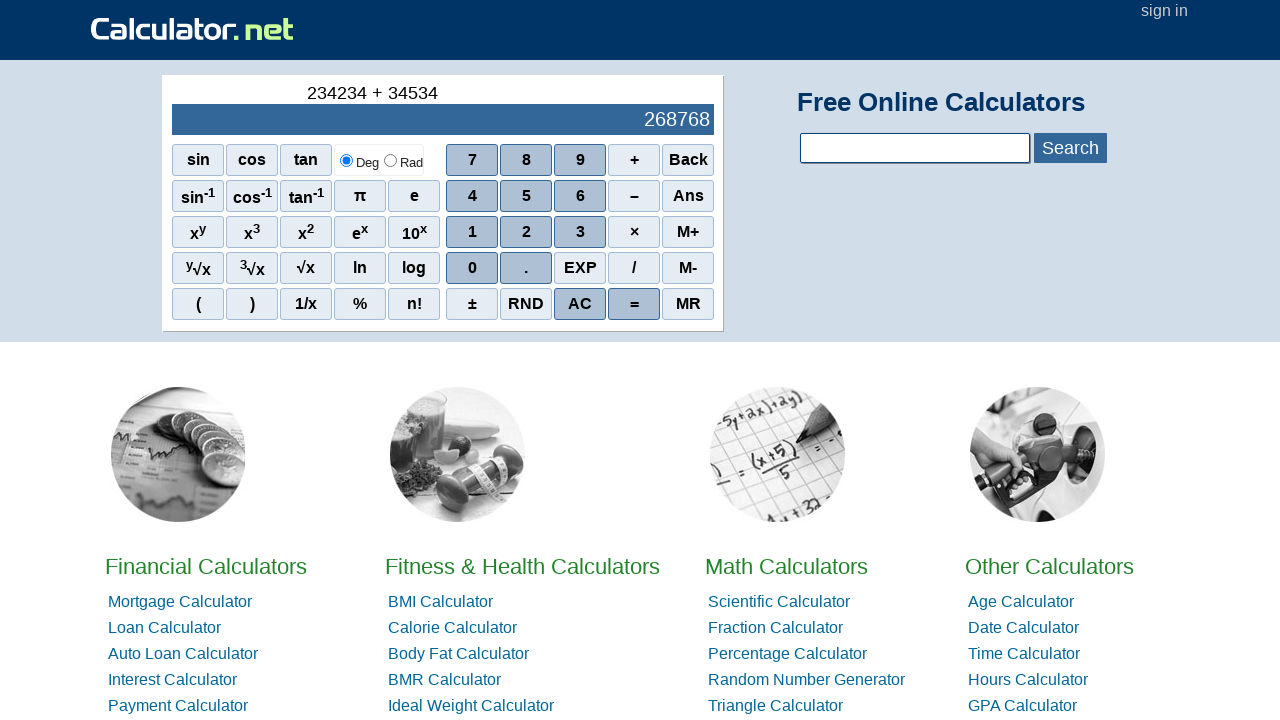

Clicked digit 5 (completed second number: 345345) at (526, 196) on span:text('5')
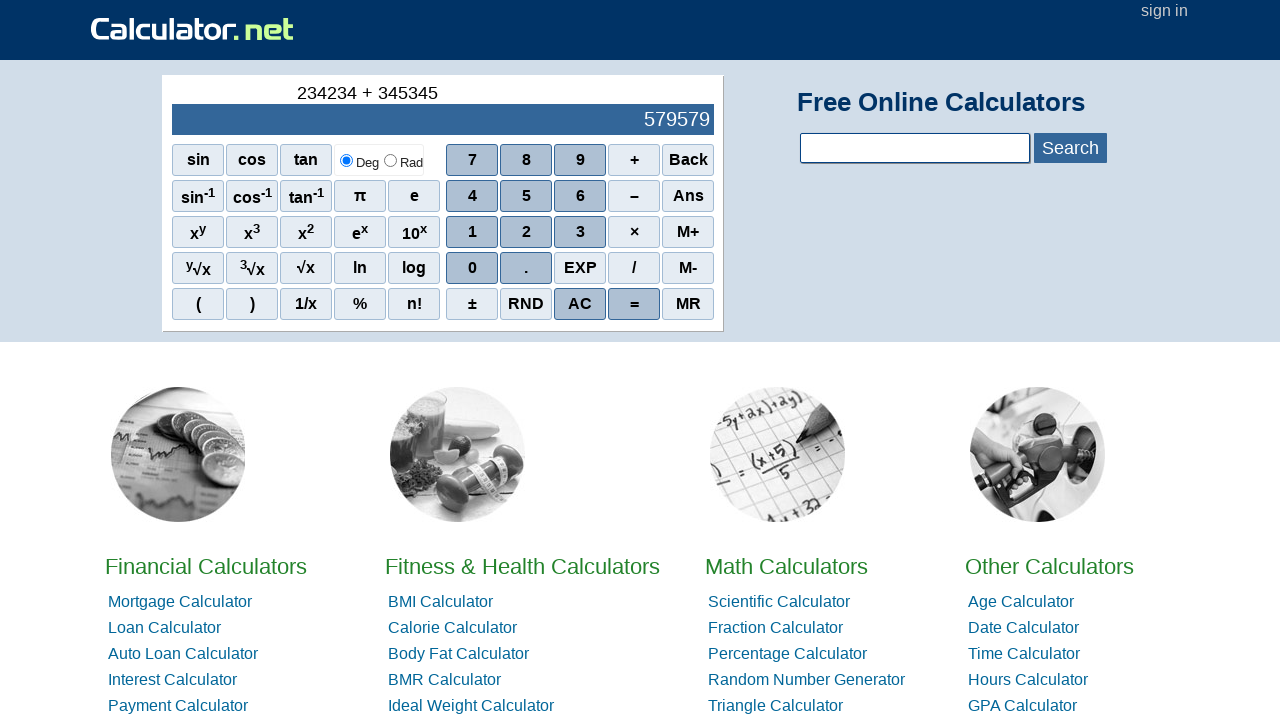

Clicked equals button to calculate result of 234234 + 345345 at (634, 304) on span:text('=')
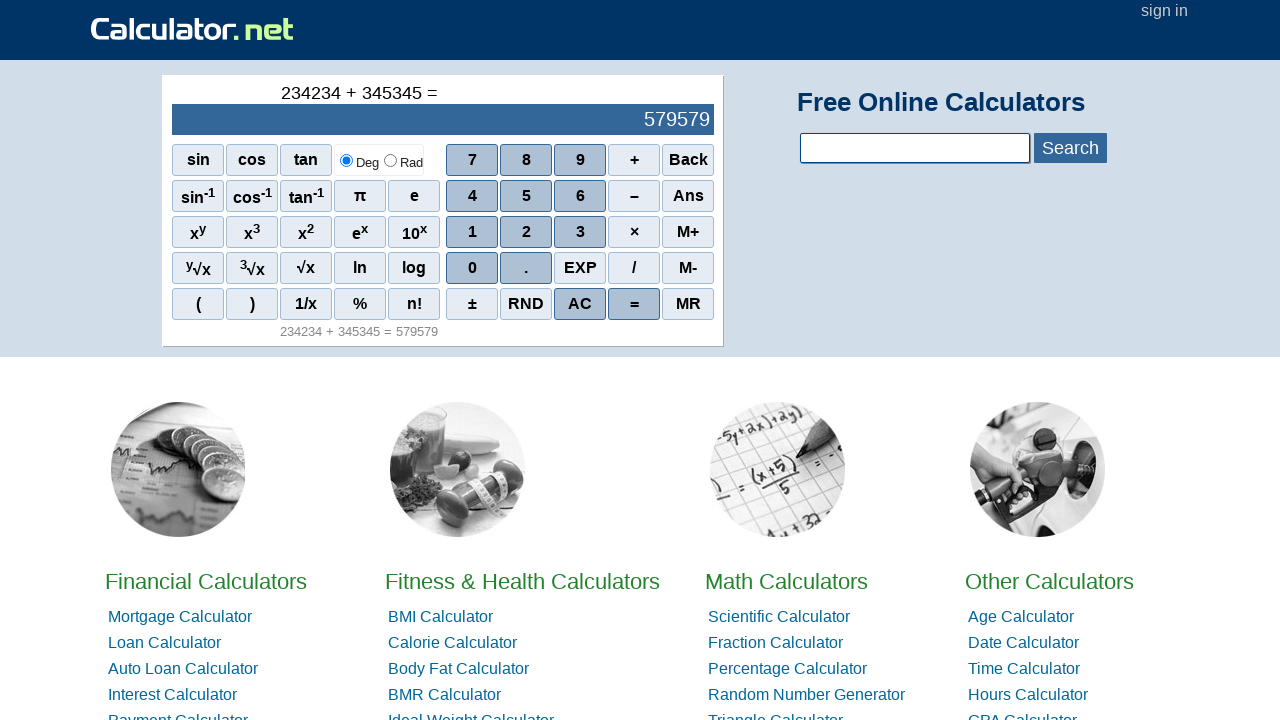

Clicked AC button to clear calculator at (688, 160) on span:text('AC')
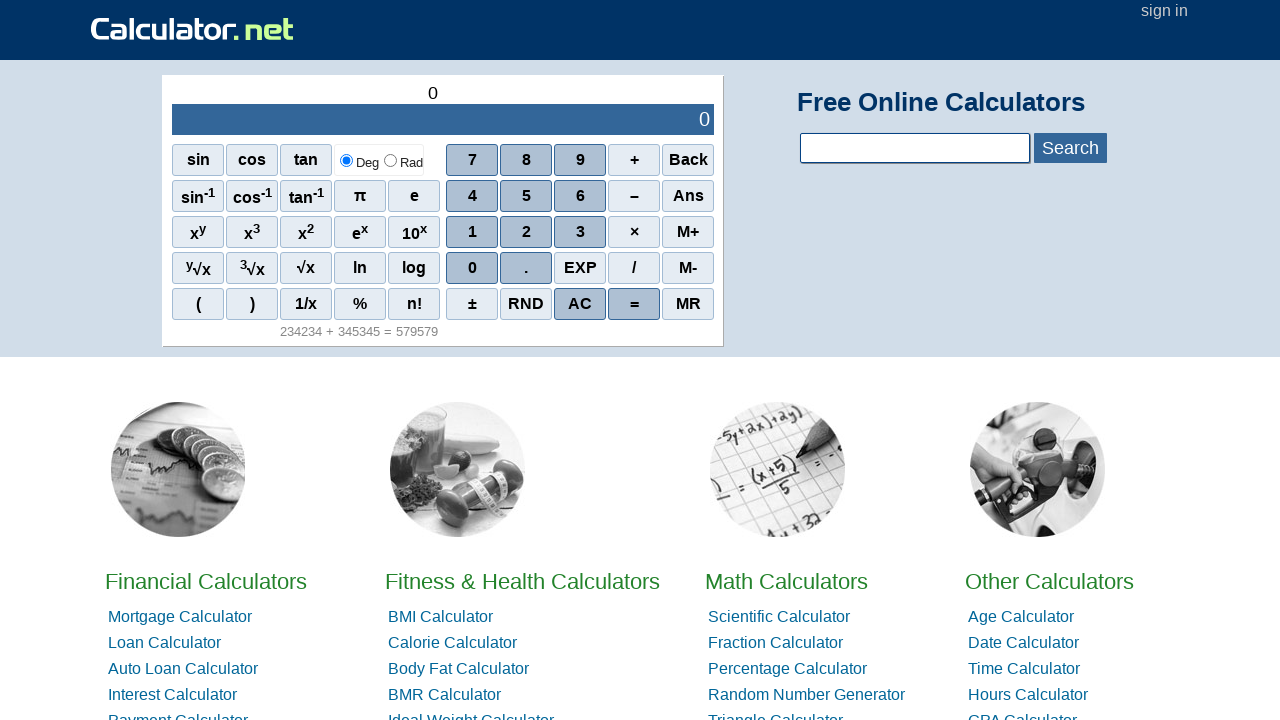

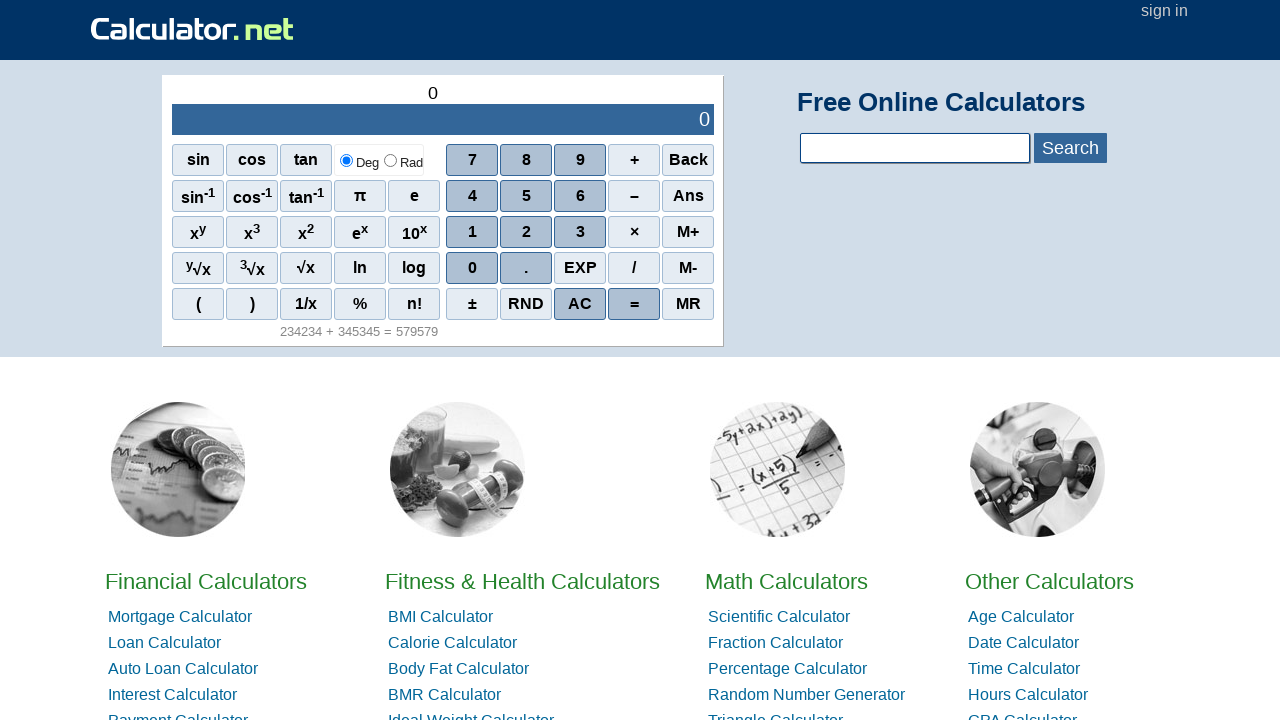